Navigates to a demo table page and extracts employee ID and name information from a table

Starting URL: http://automationbykrishna.com

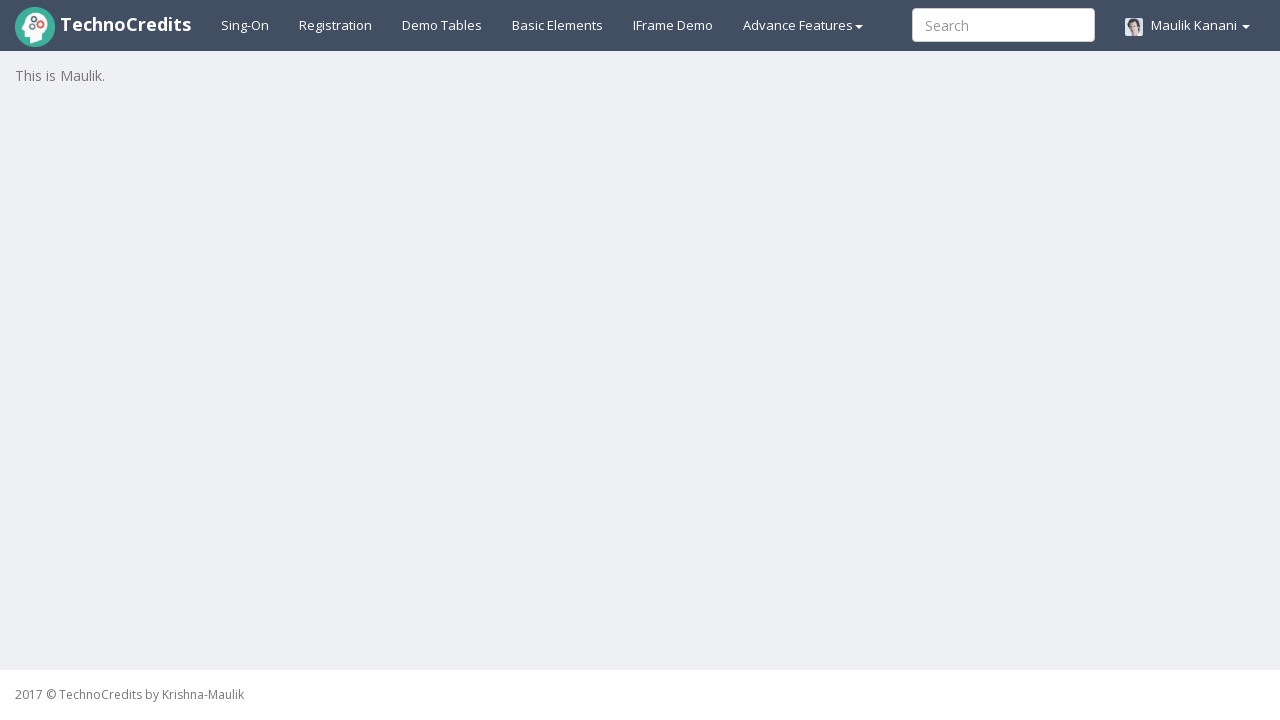

Clicked on demo table link to navigate to table page at (442, 25) on a#demotable
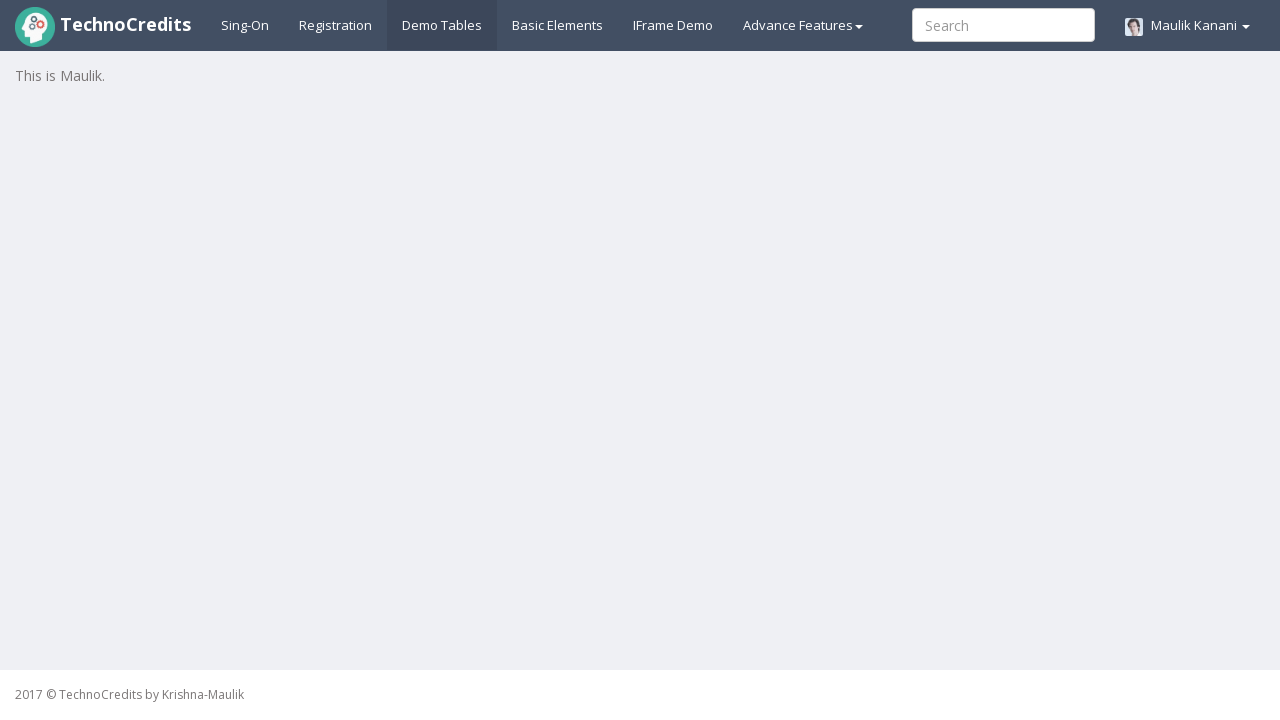

Table with class 'table table-striped' became visible
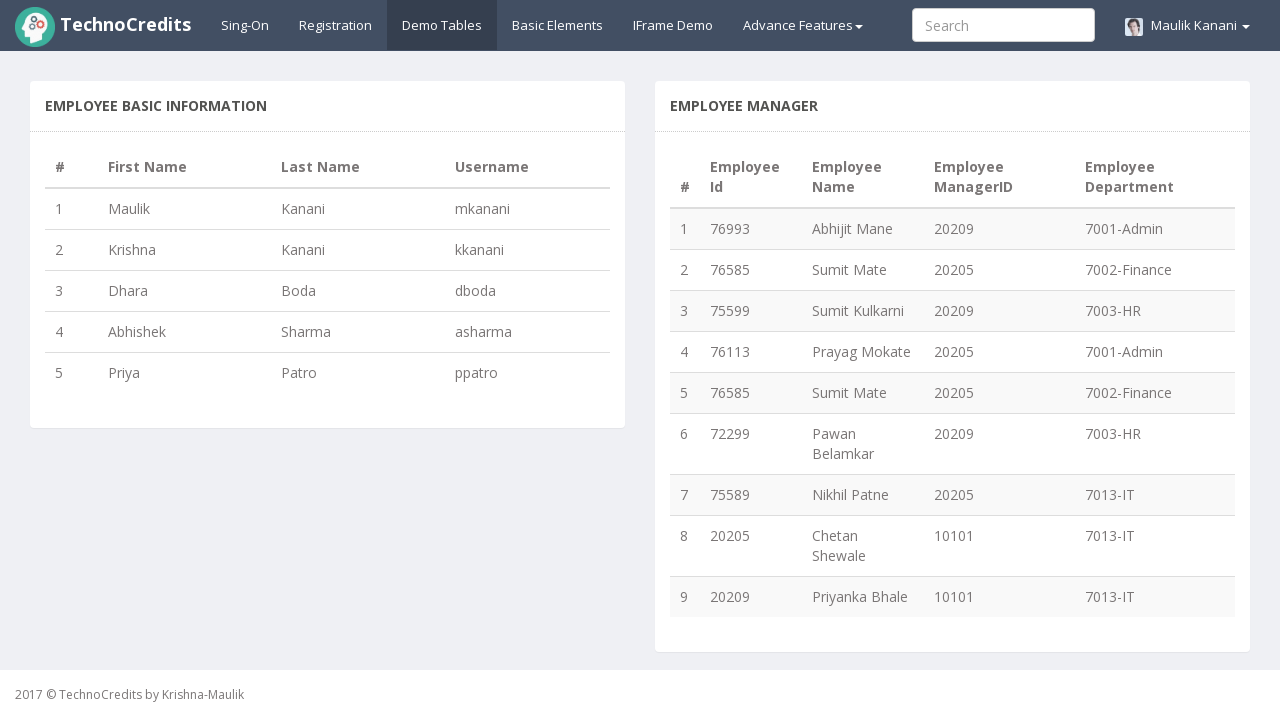

Table rows in tbody became visible
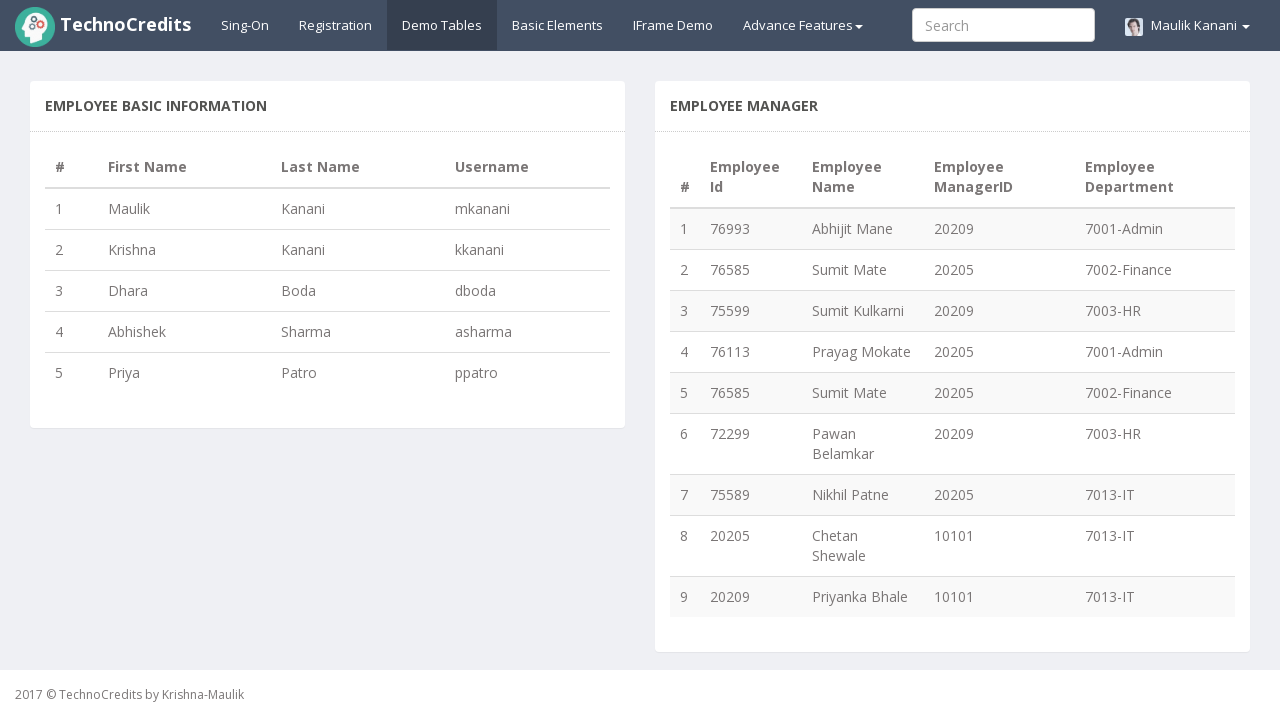

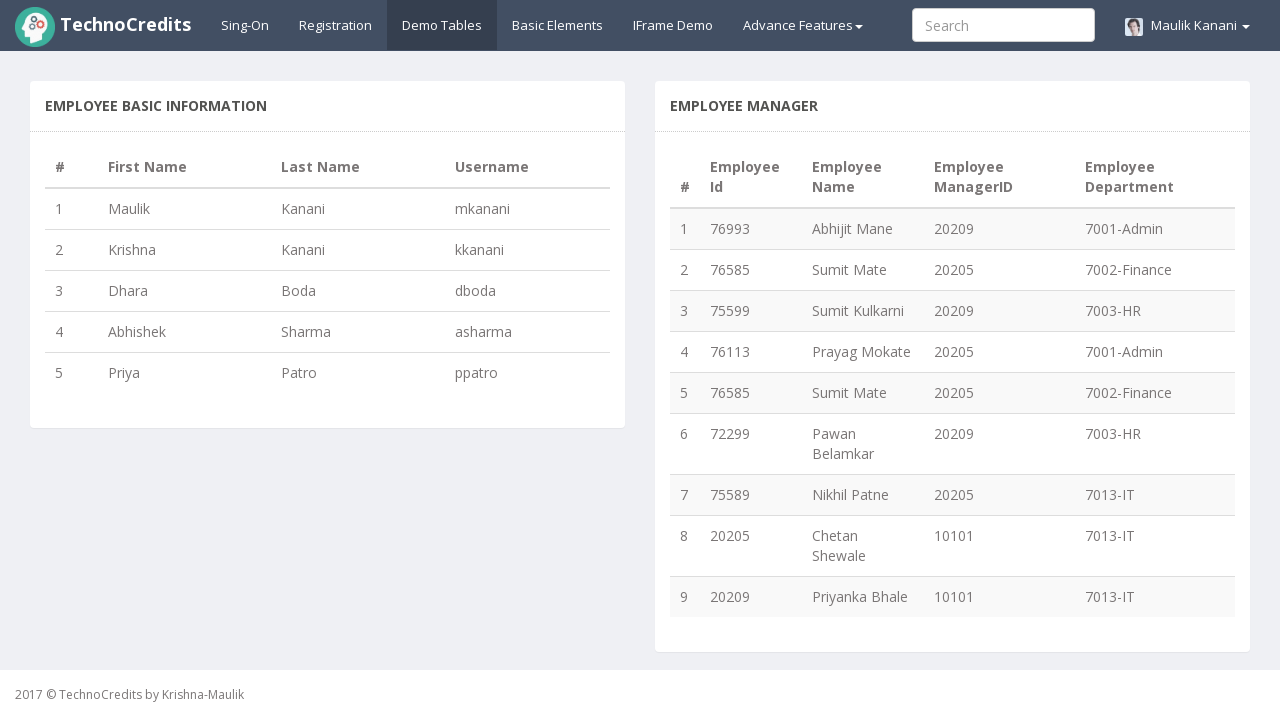